Tests a login form with password reset flow, including filling in username/password, clicking forgot password link, entering reset details, and attempting login with credentials

Starting URL: https://rahulshettyacademy.com/locatorspractice/

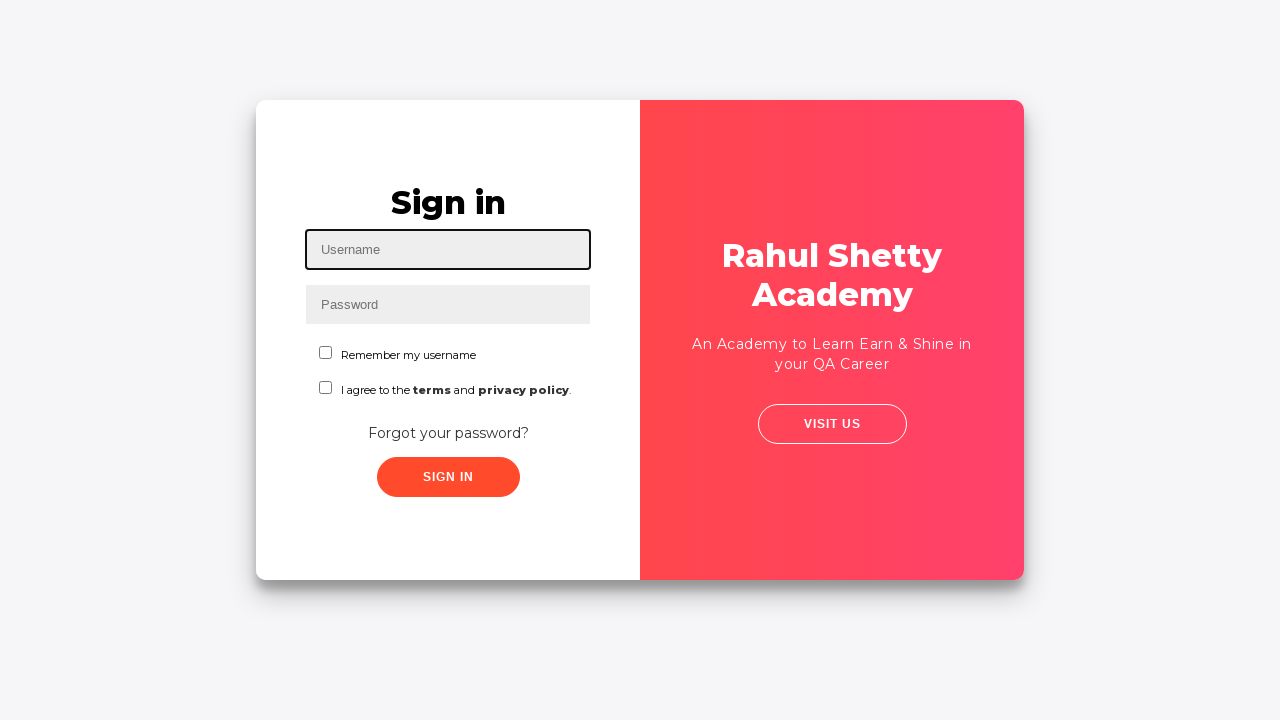

Filled username field with 'smitanimbulkar' on #inputUsername
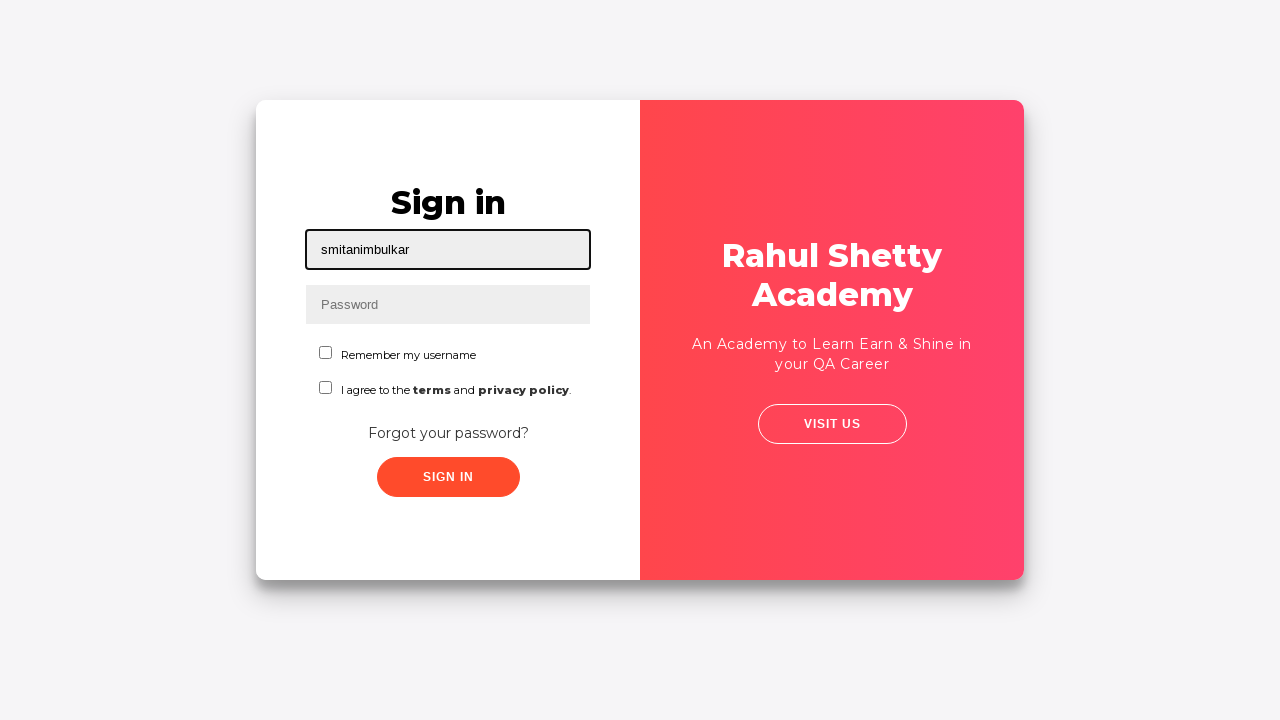

Filled password field with 'smita123' on input[name='inputPassword']
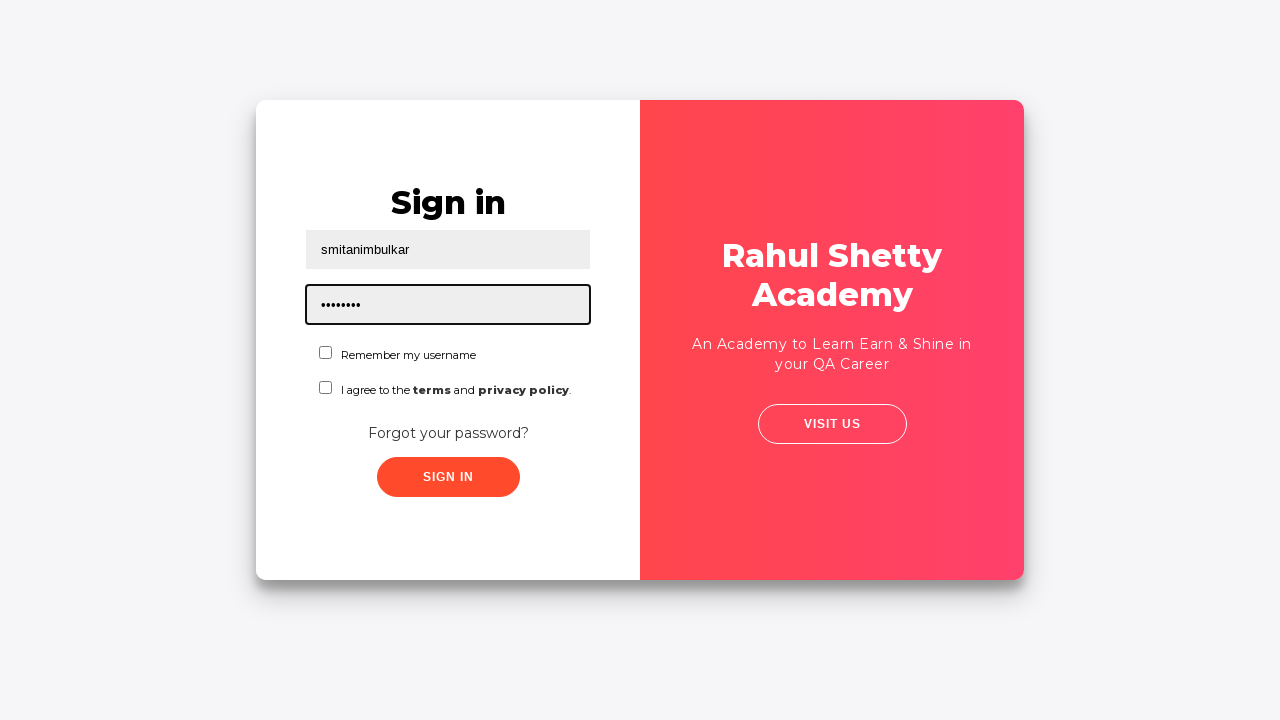

Clicked sign in button at (448, 477) on .signInBtn
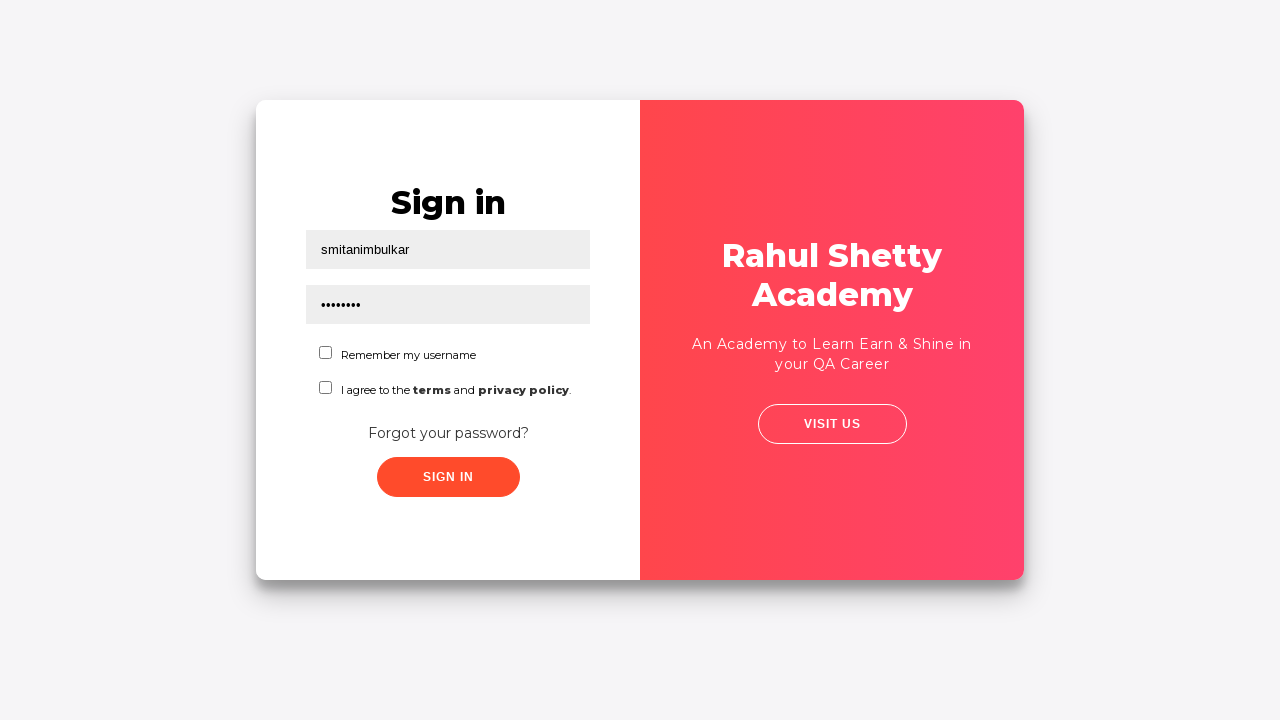

Retrieved error message: '* Incorrect username or password '
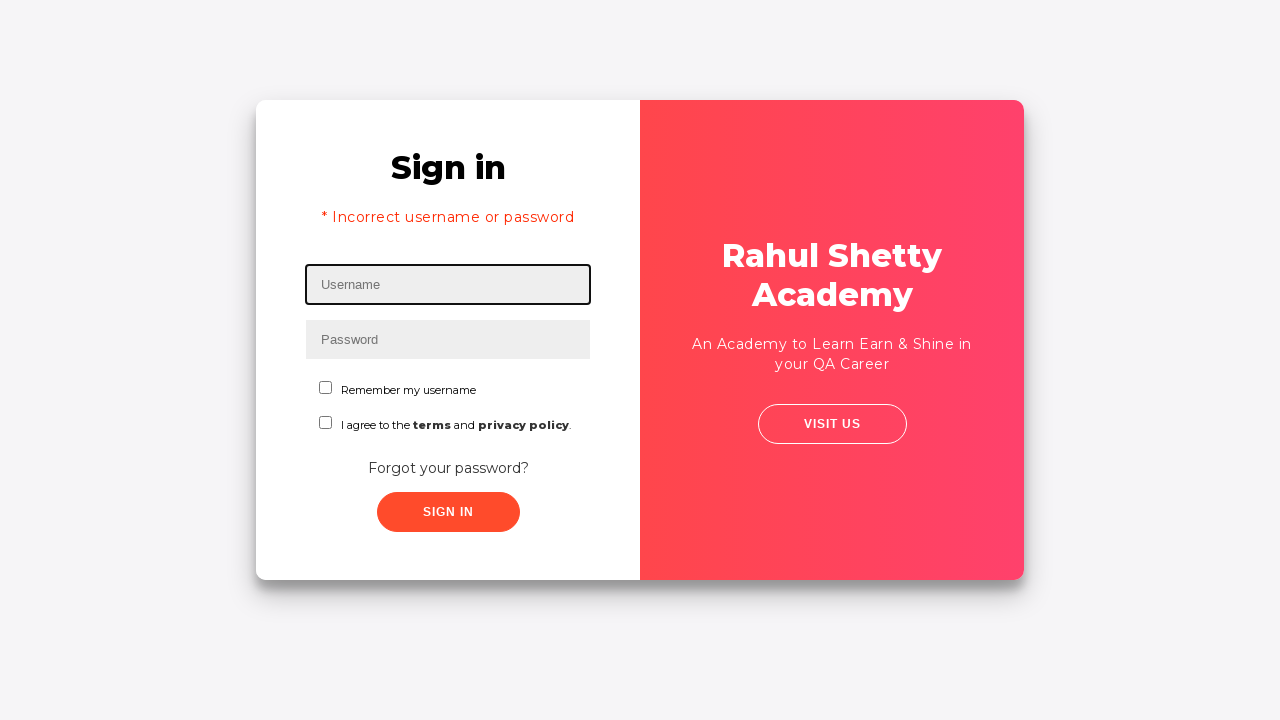

Clicked 'Forgot your password?' link at (448, 468) on text=Forgot your password?
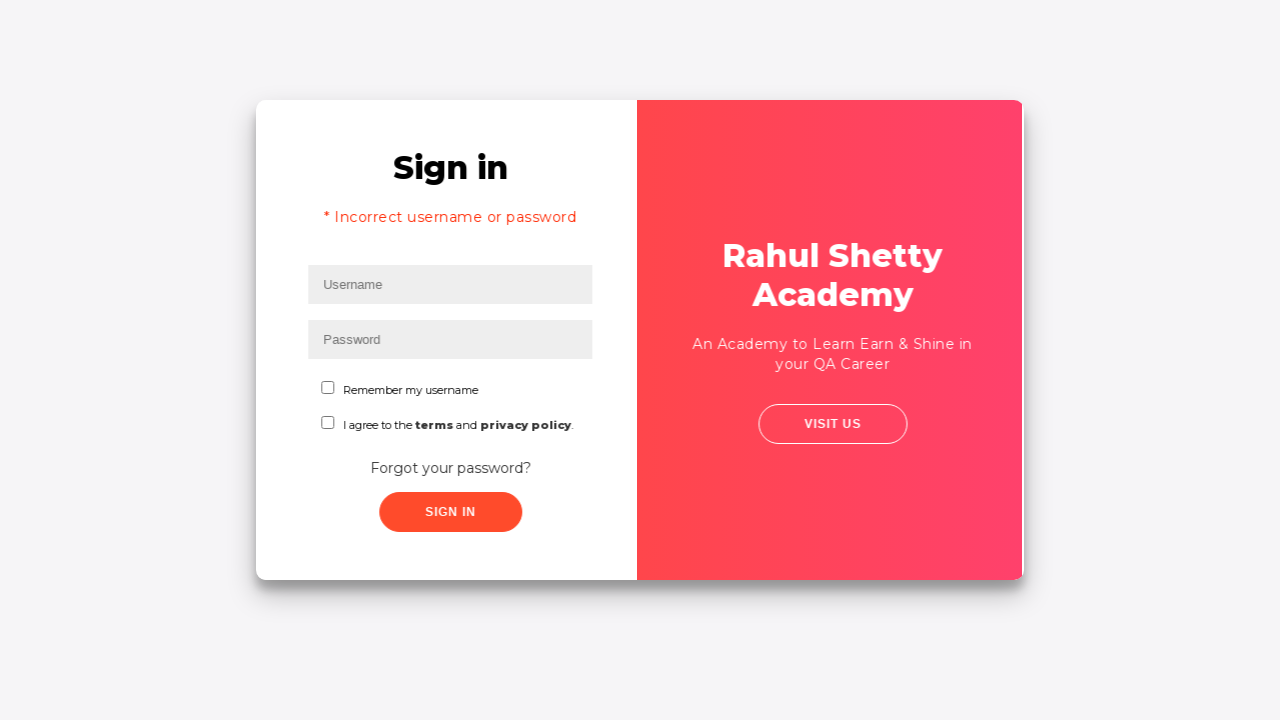

Waited for password reset form to load
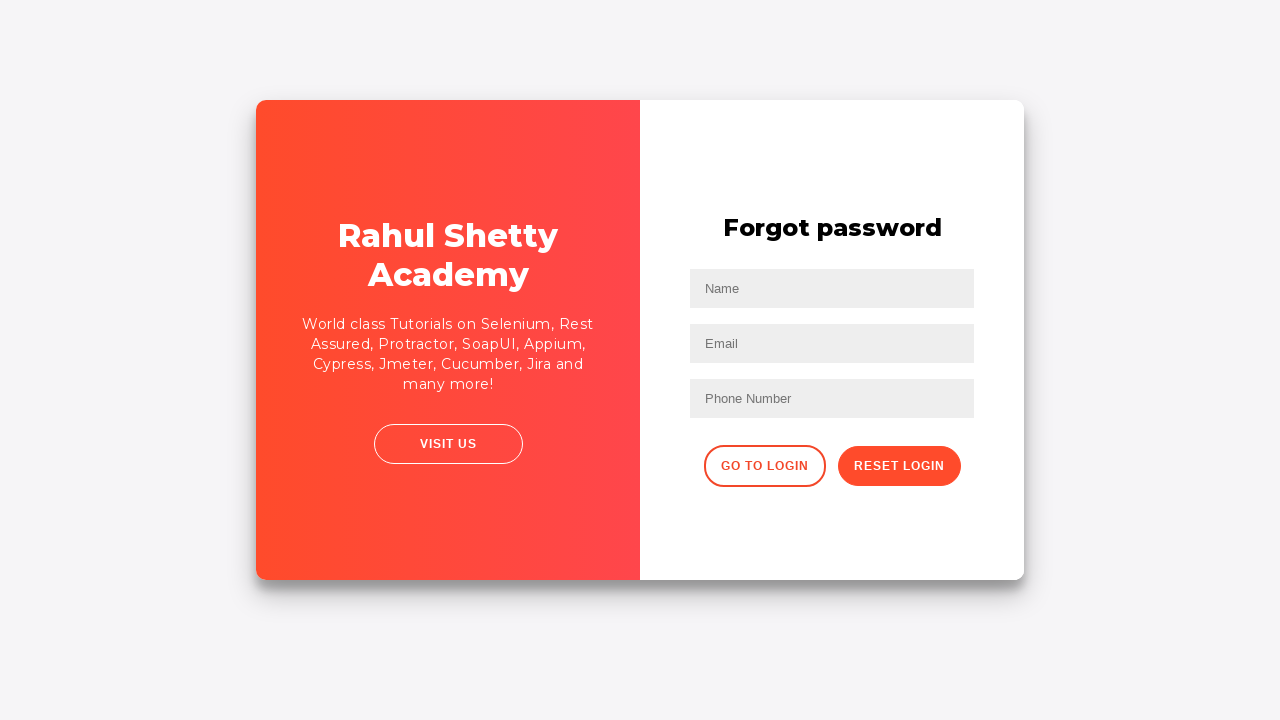

Filled password reset form name field with 'Smita' on //input[@placeholder='Name']
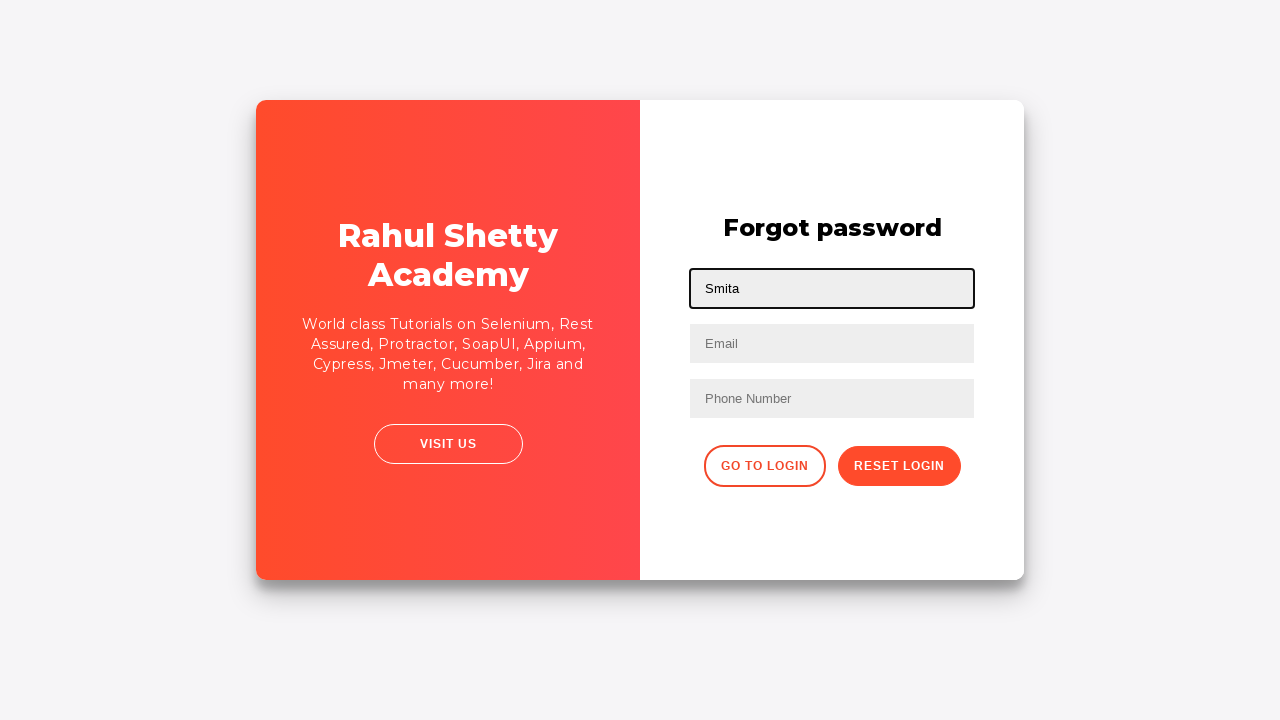

Filled password reset form email field with 'smitanimbulkar02@gmail.com' on //input[@placeholder='Email']
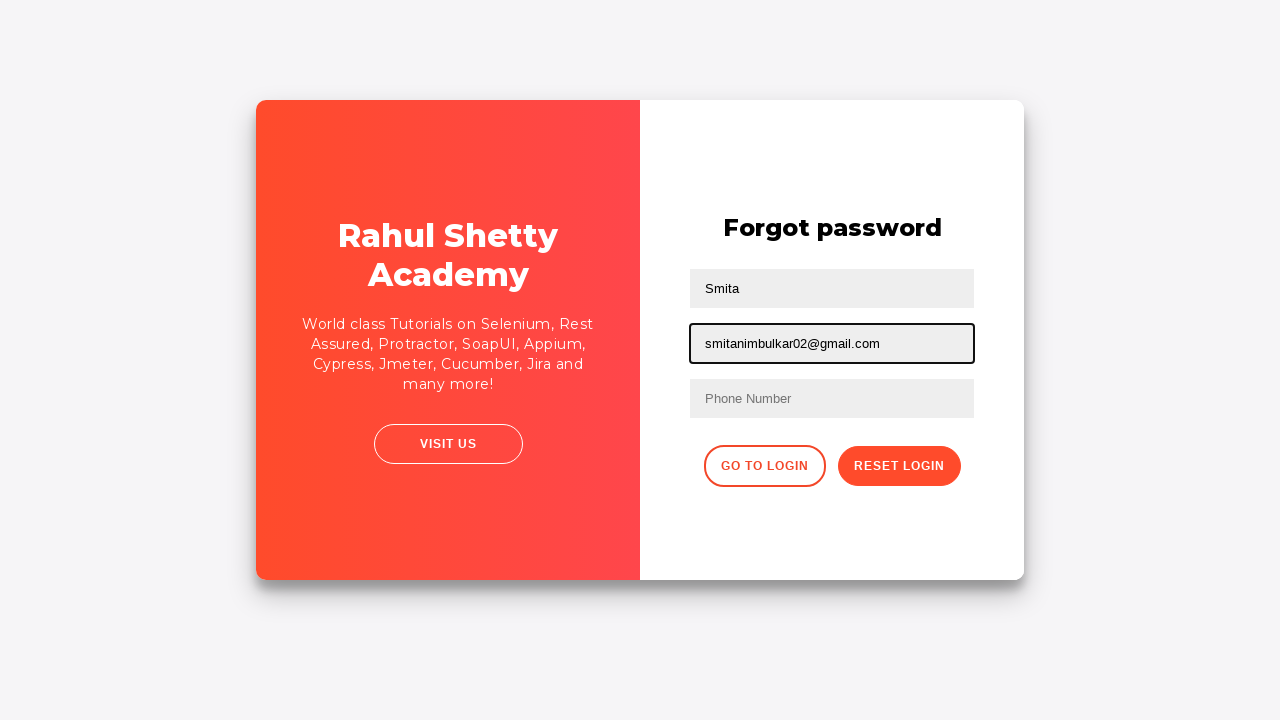

Filled password reset form phone field with '7780973647' on //form/input[3]
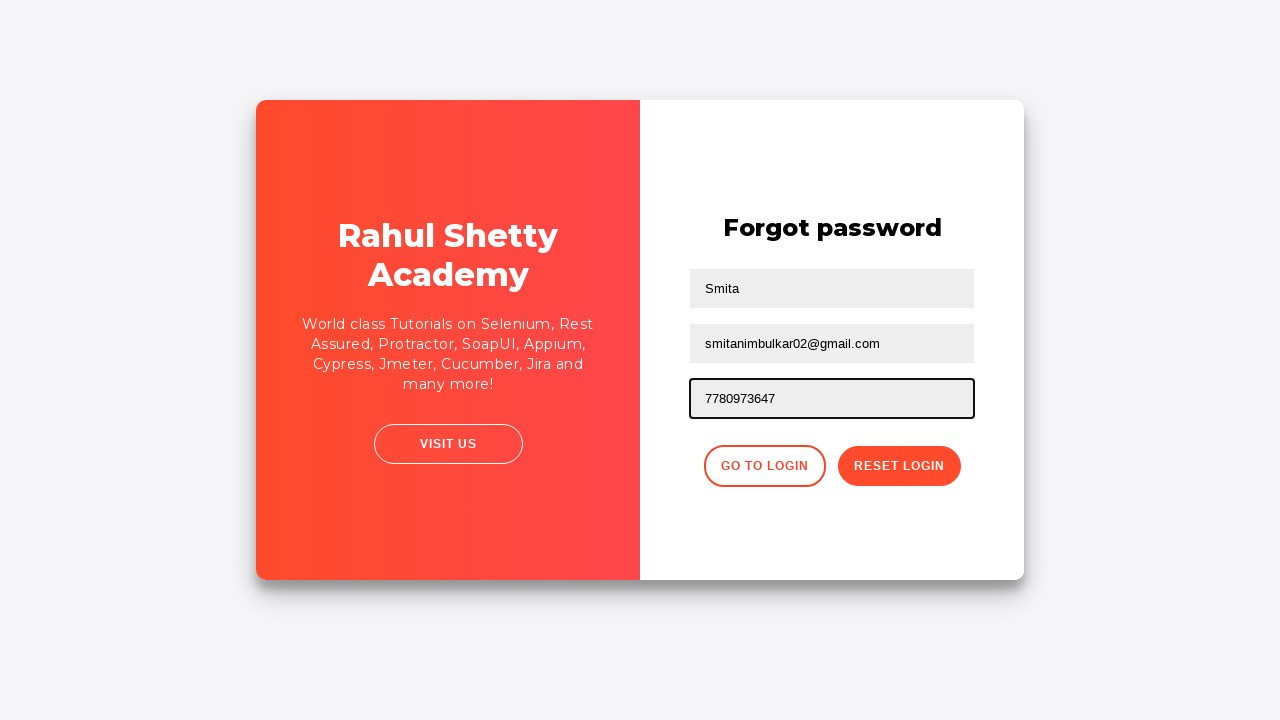

Clicked reset password button at (899, 466) on .reset-pwd-btn
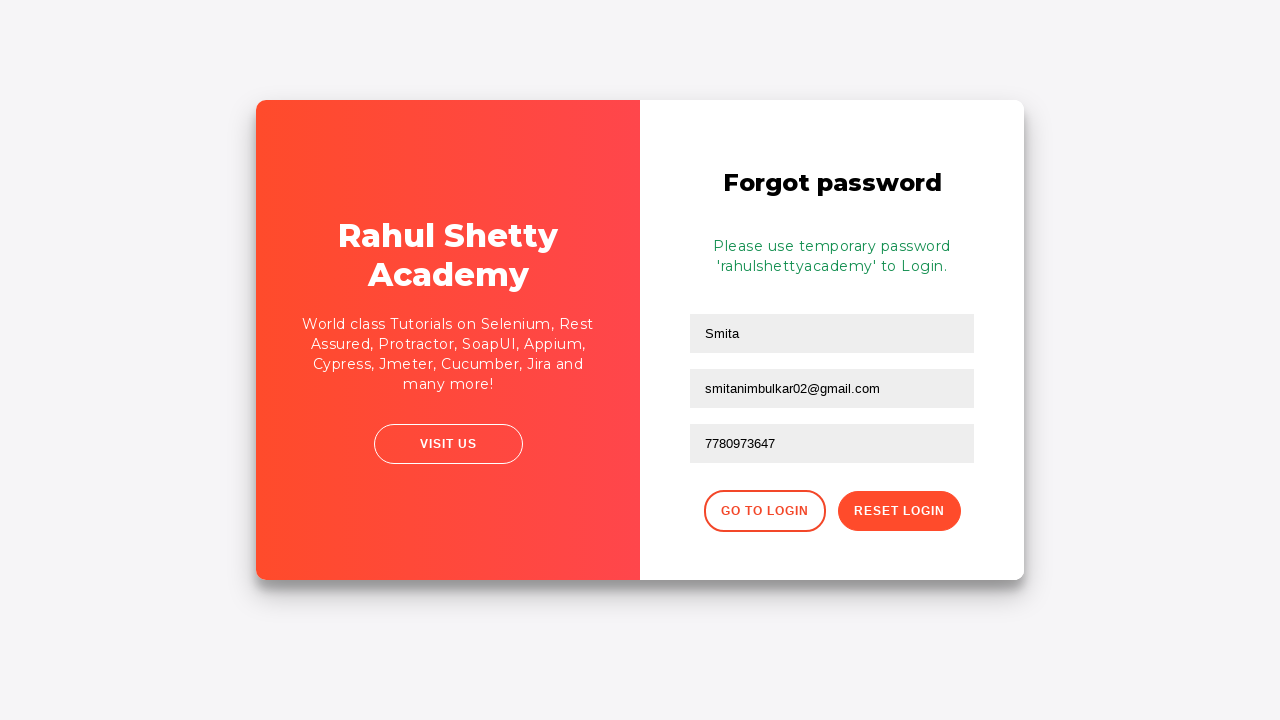

Retrieved info message: 'Please use temporary password 'rahulshettyacademy' to Login. '
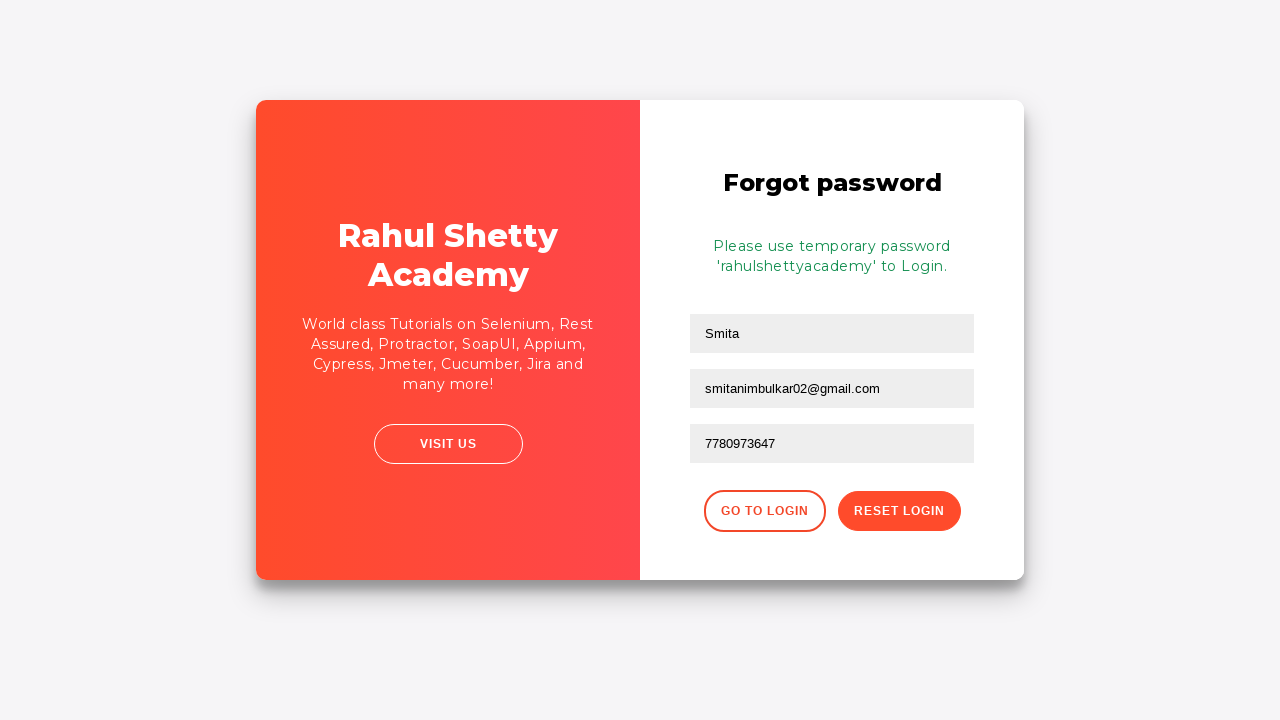

Clicked 'Go to Login' button at (764, 511) on .go-to-login-btn
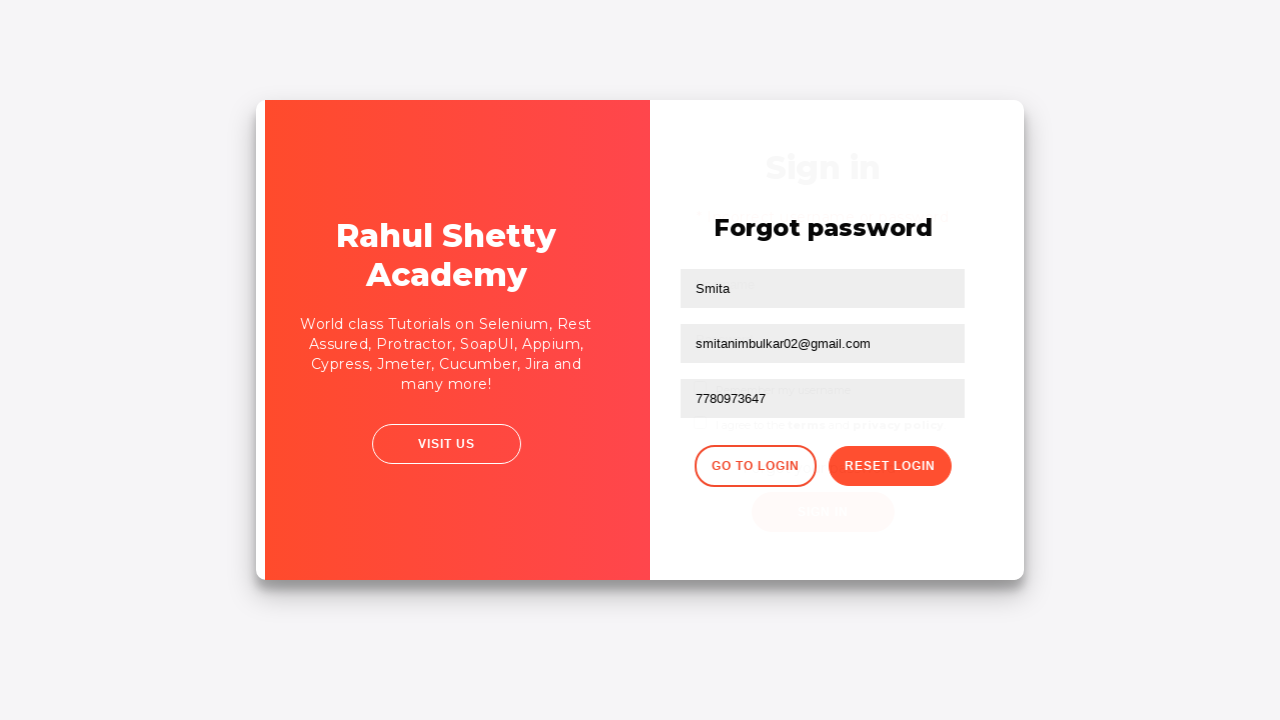

Waited for navigation back to login page
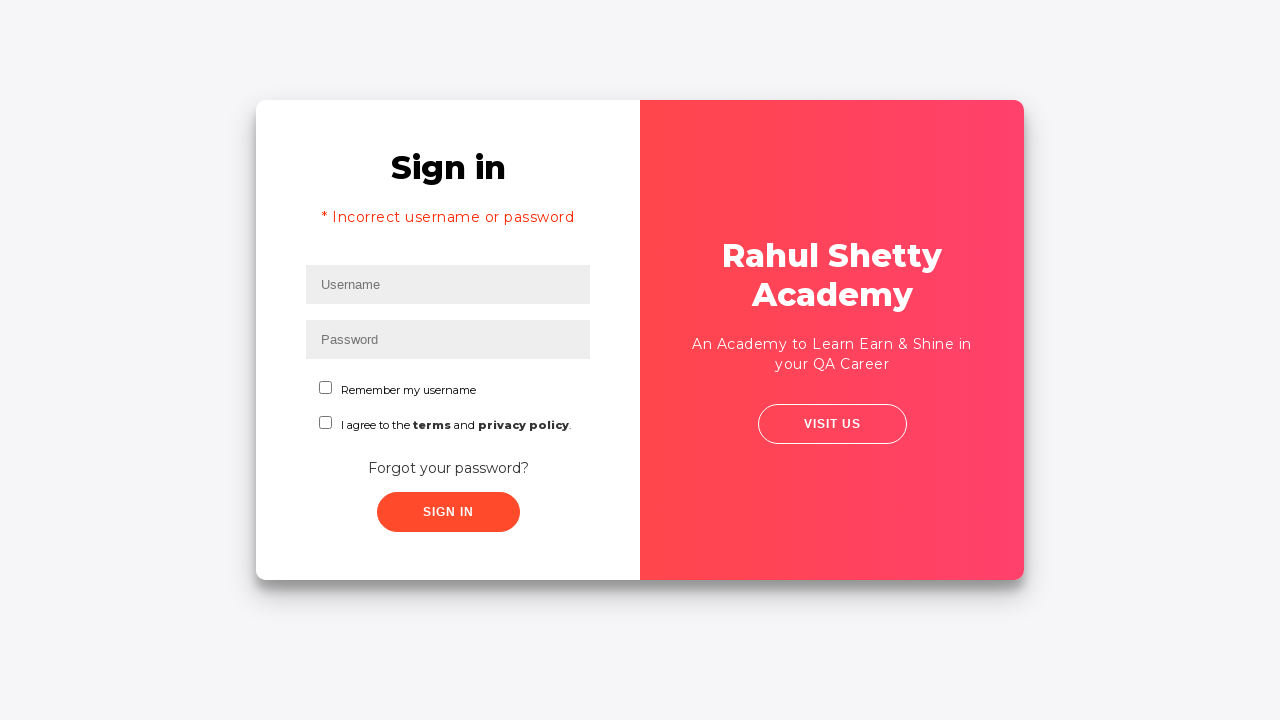

Filled username field again with 'smitanimbulkar' on #inputUsername
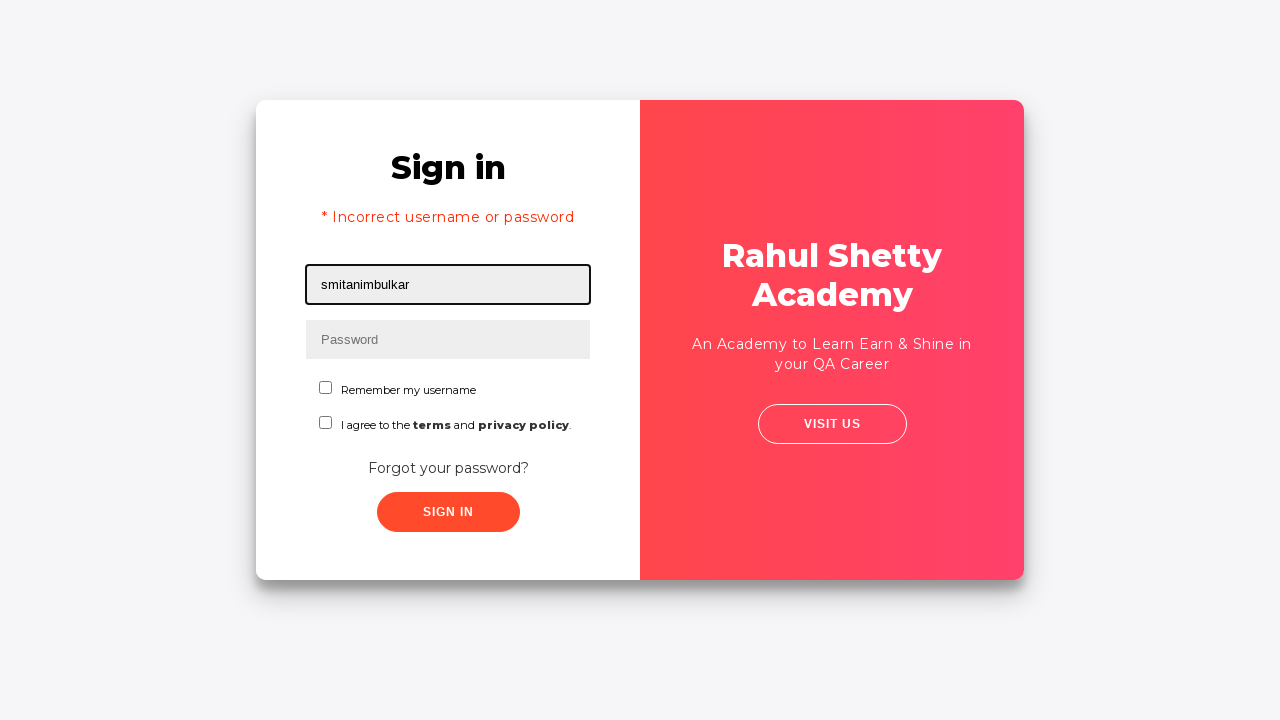

Filled password field with 'rahulshettyacademy' (correct credentials) on input[type*='pass']
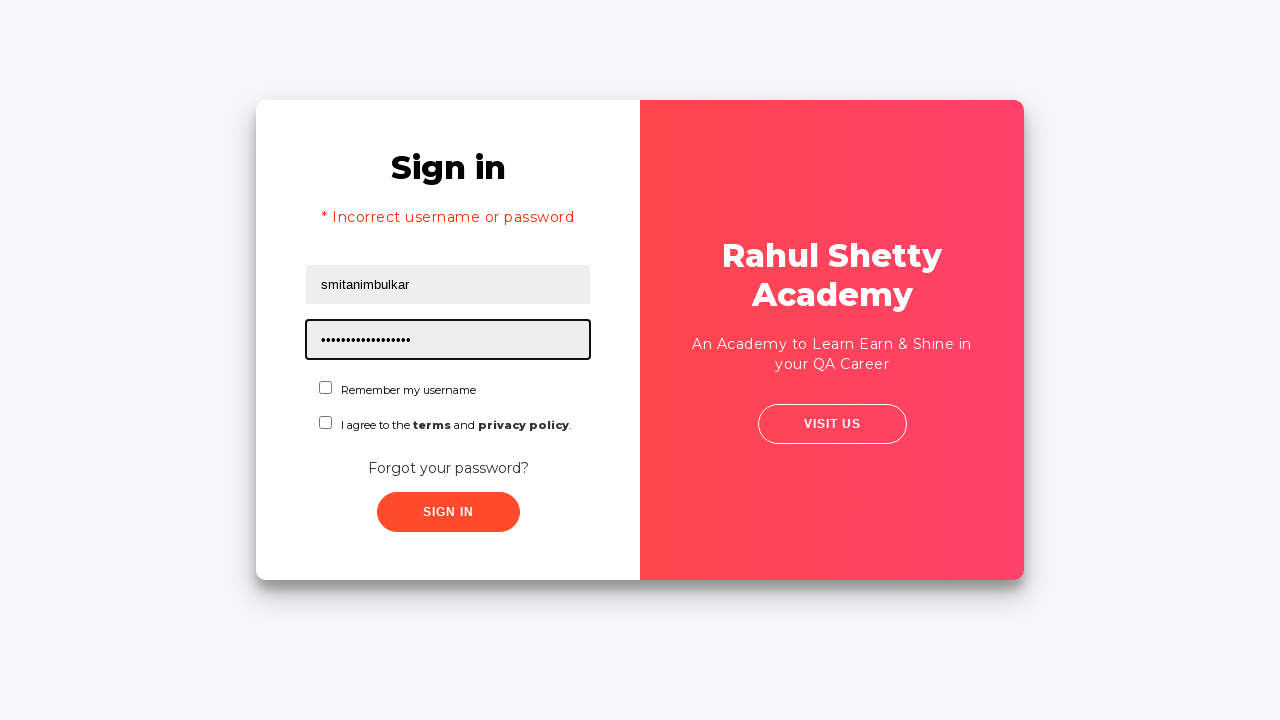

Checked first checkbox at (326, 388) on #chkboxOne
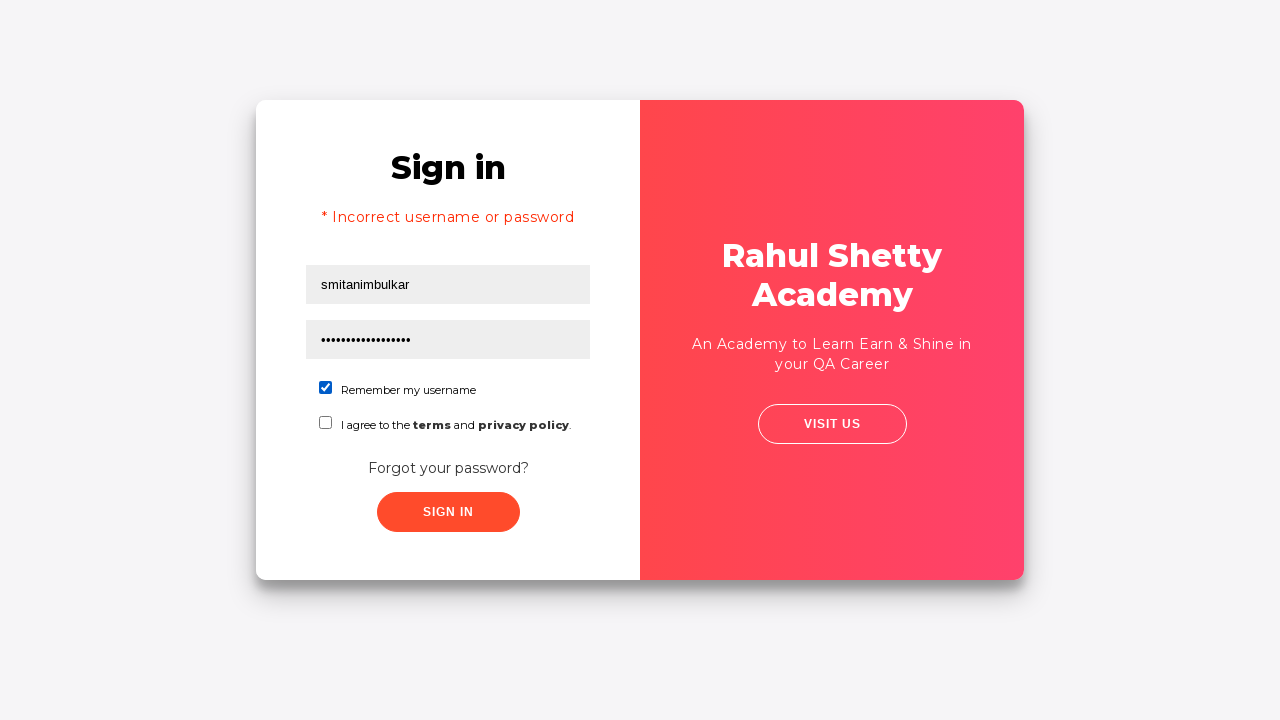

Checked second checkbox at (326, 422) on #chkboxTwo
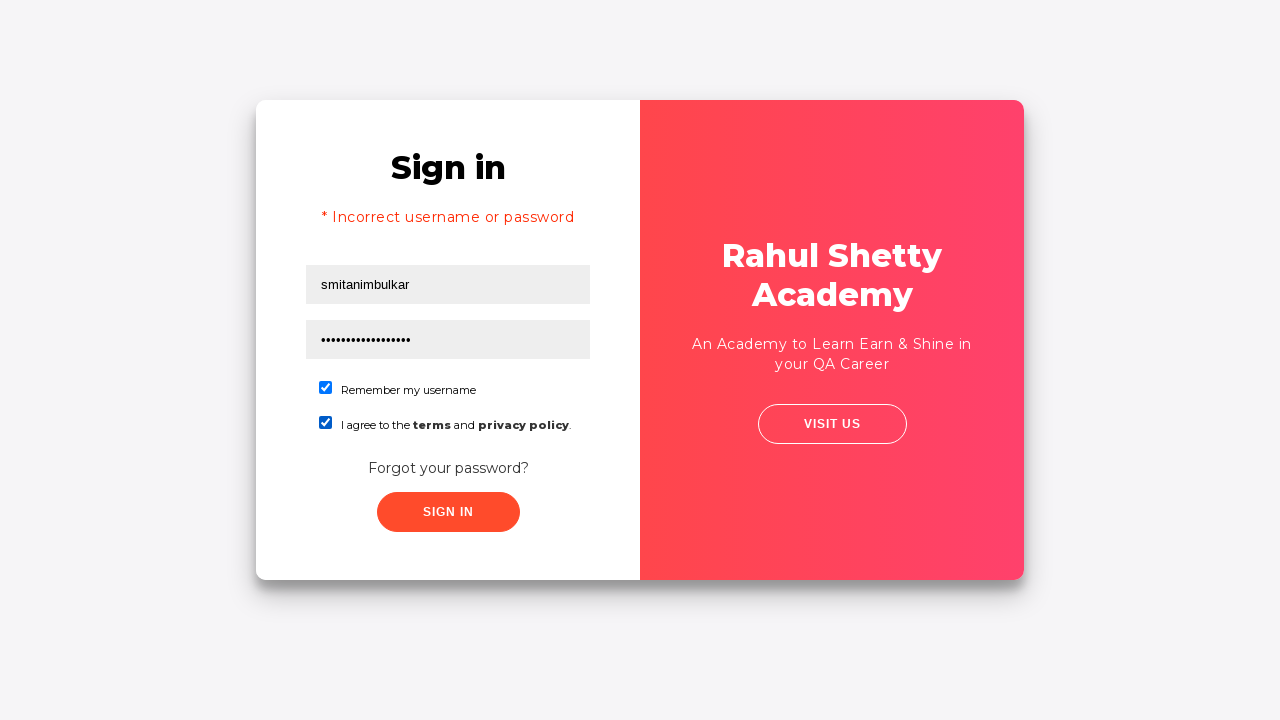

Clicked submit button to complete login at (448, 512) on xpath=//button[contains(@class,'submit')]
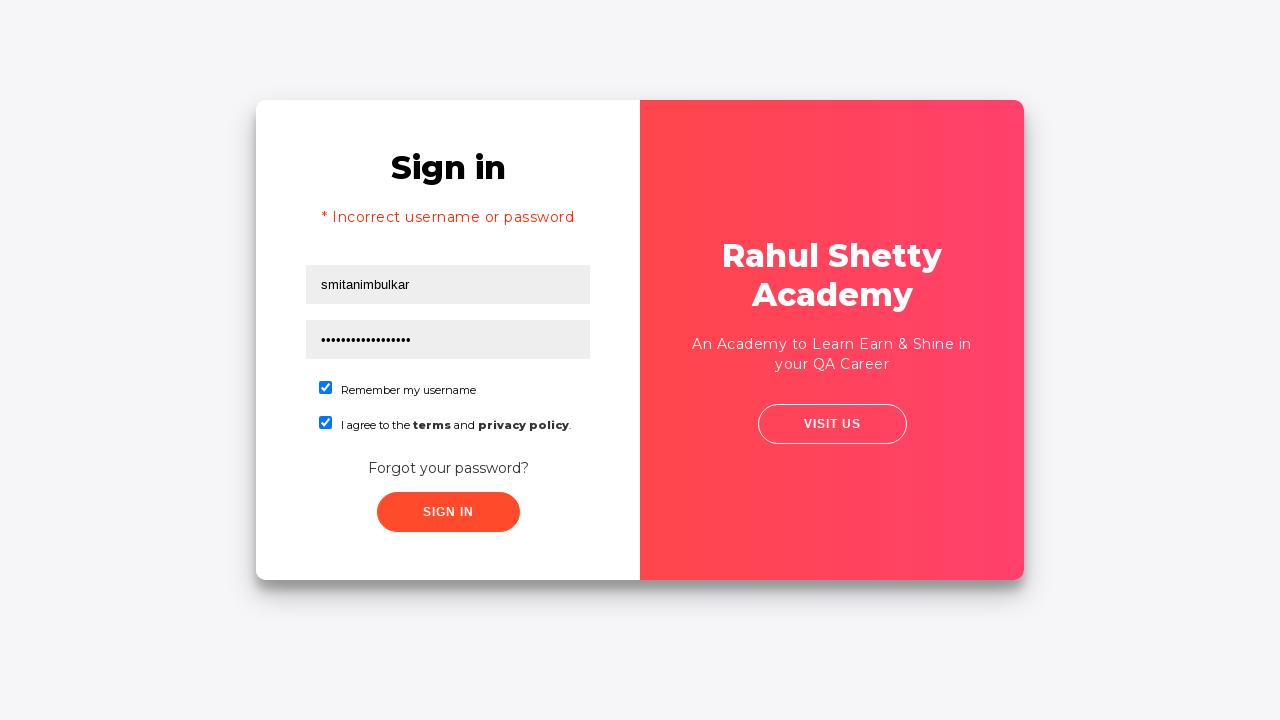

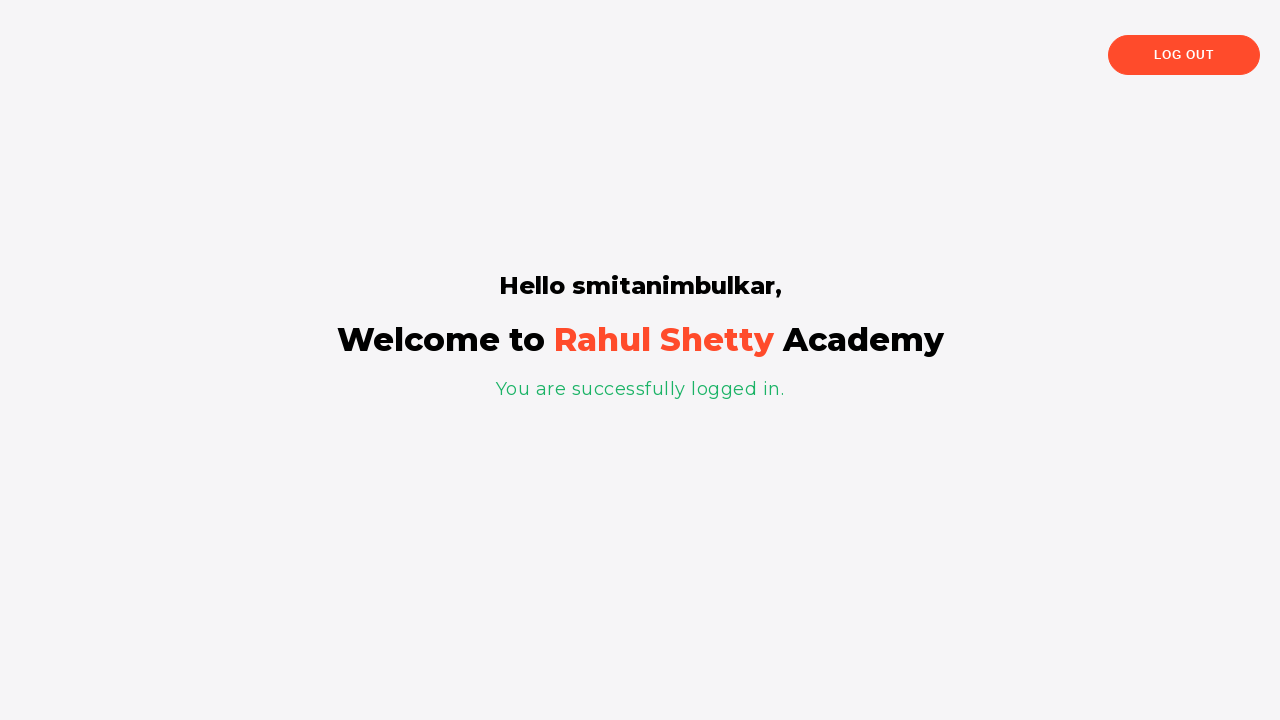